Tests hover functionality by hovering over the second user image and verifying the user name becomes visible

Starting URL: https://the-internet.herokuapp.com/hovers

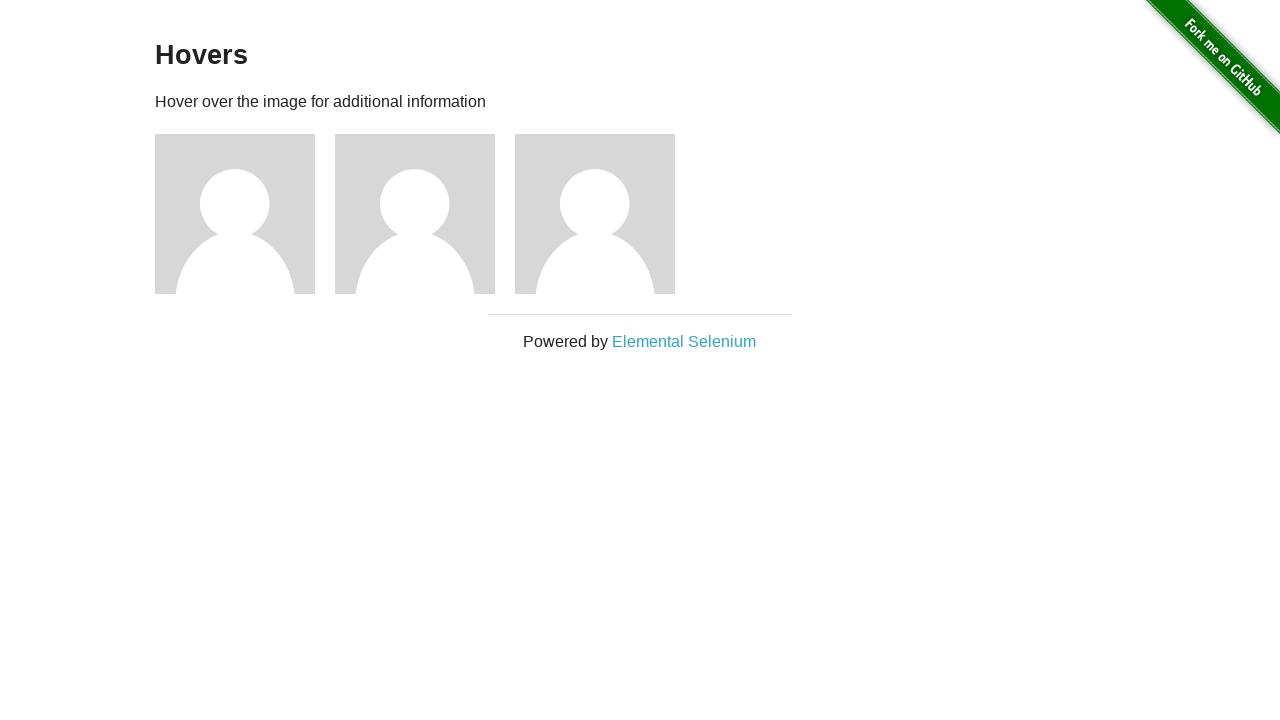

Waited for user figures to load
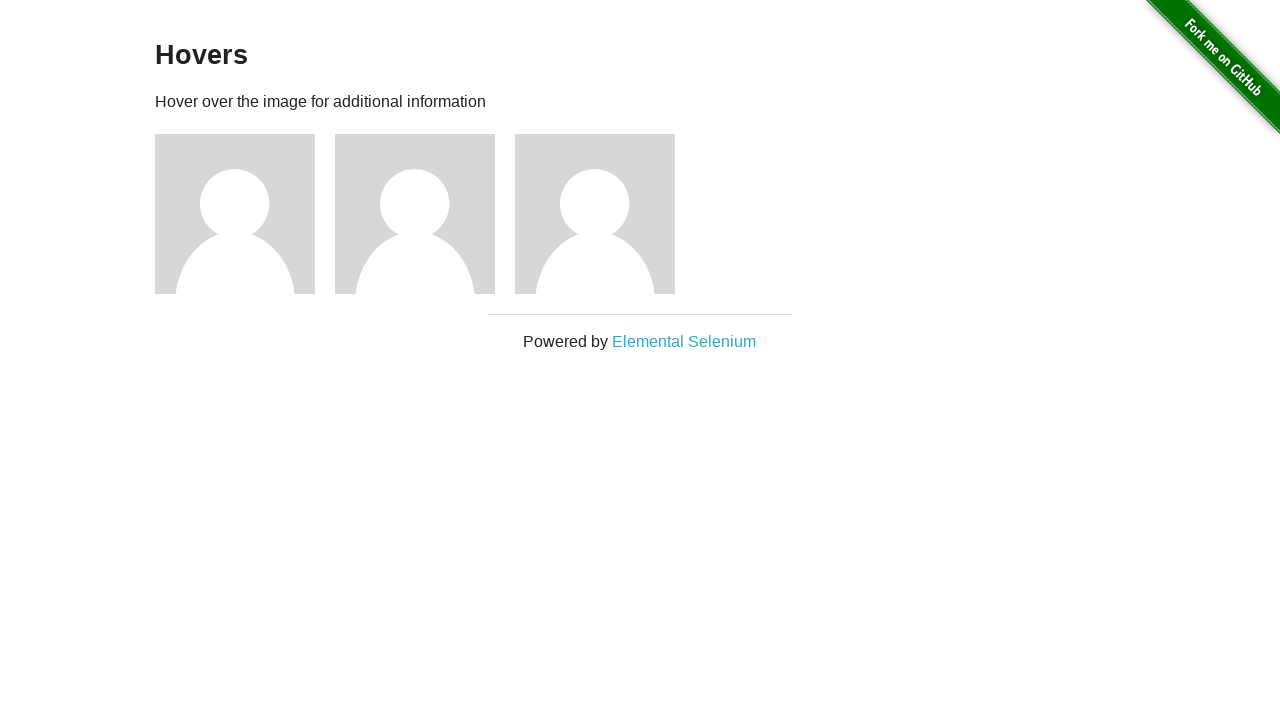

Located the second user figure
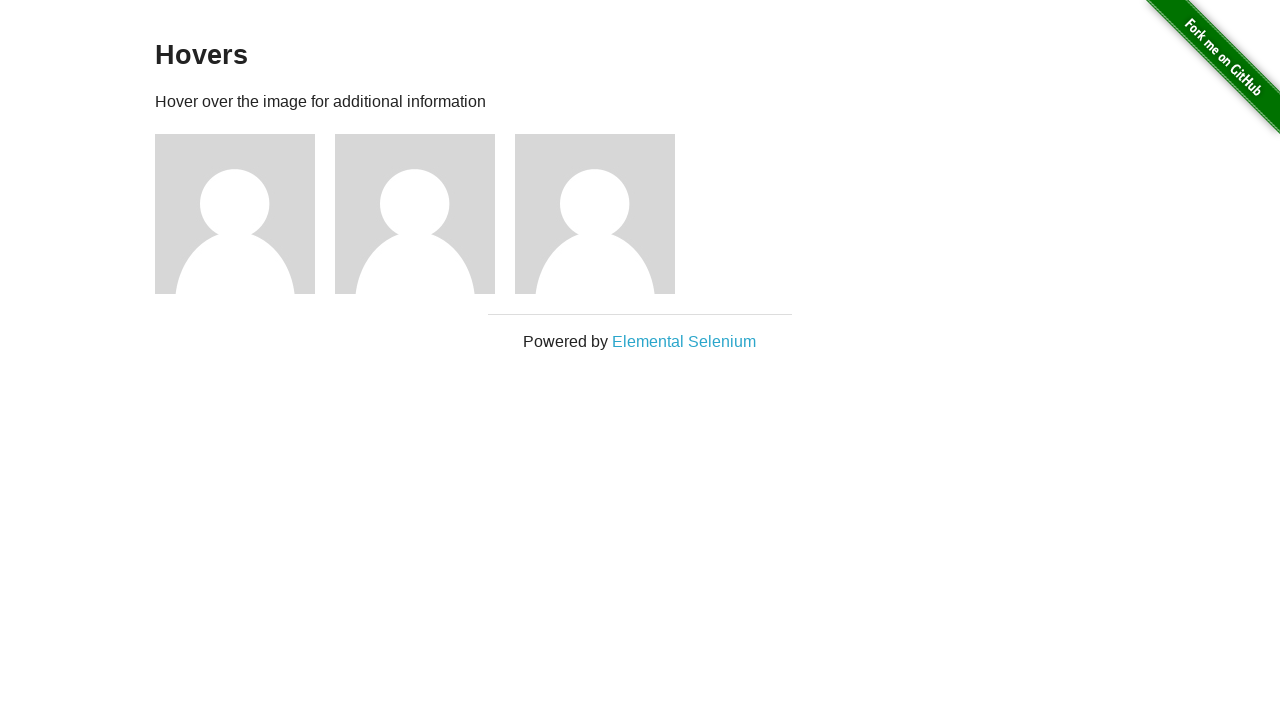

Hovered over the second user figure at (425, 214) on .figure >> nth=1
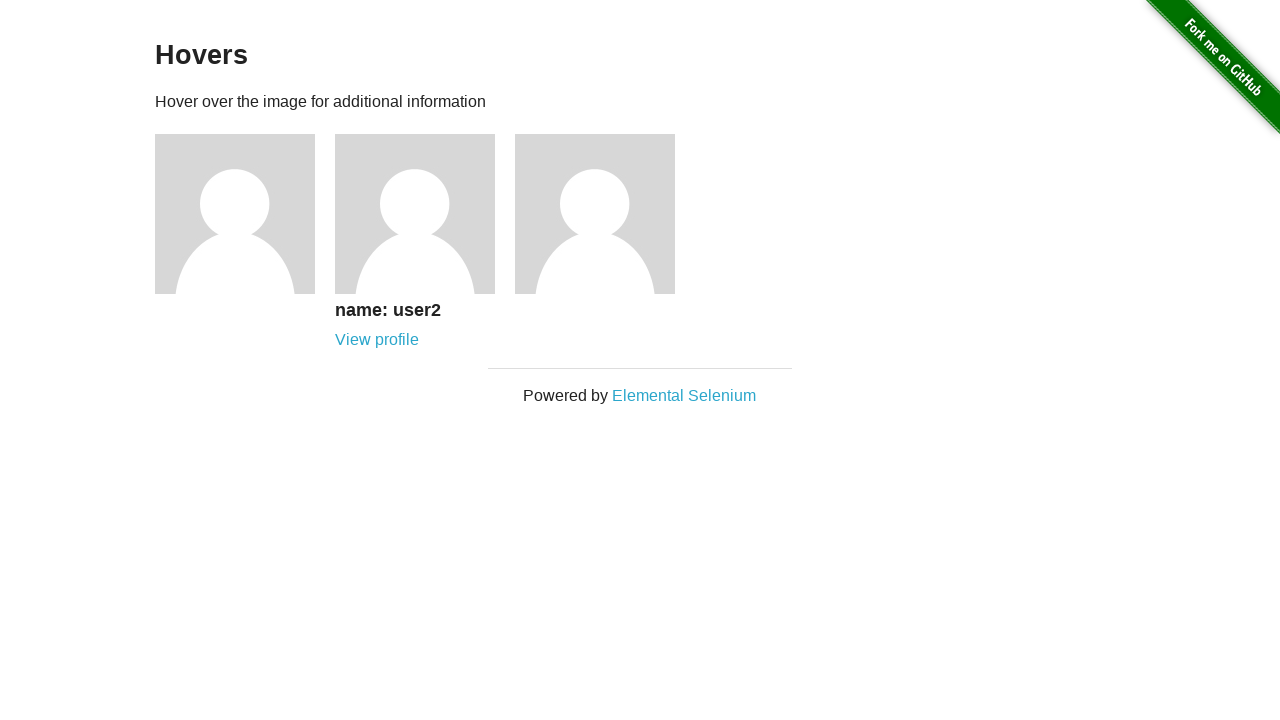

Verified that the user name caption is now visible
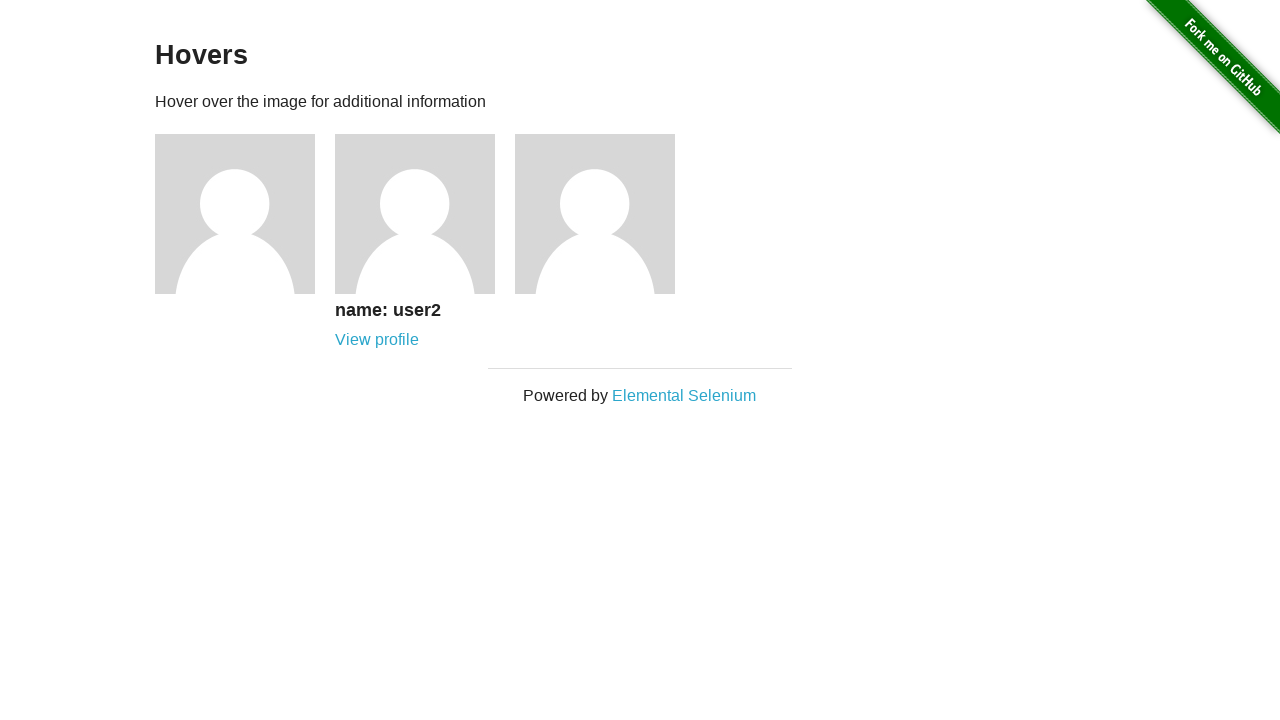

Verified that the caption contains 'name: user2'
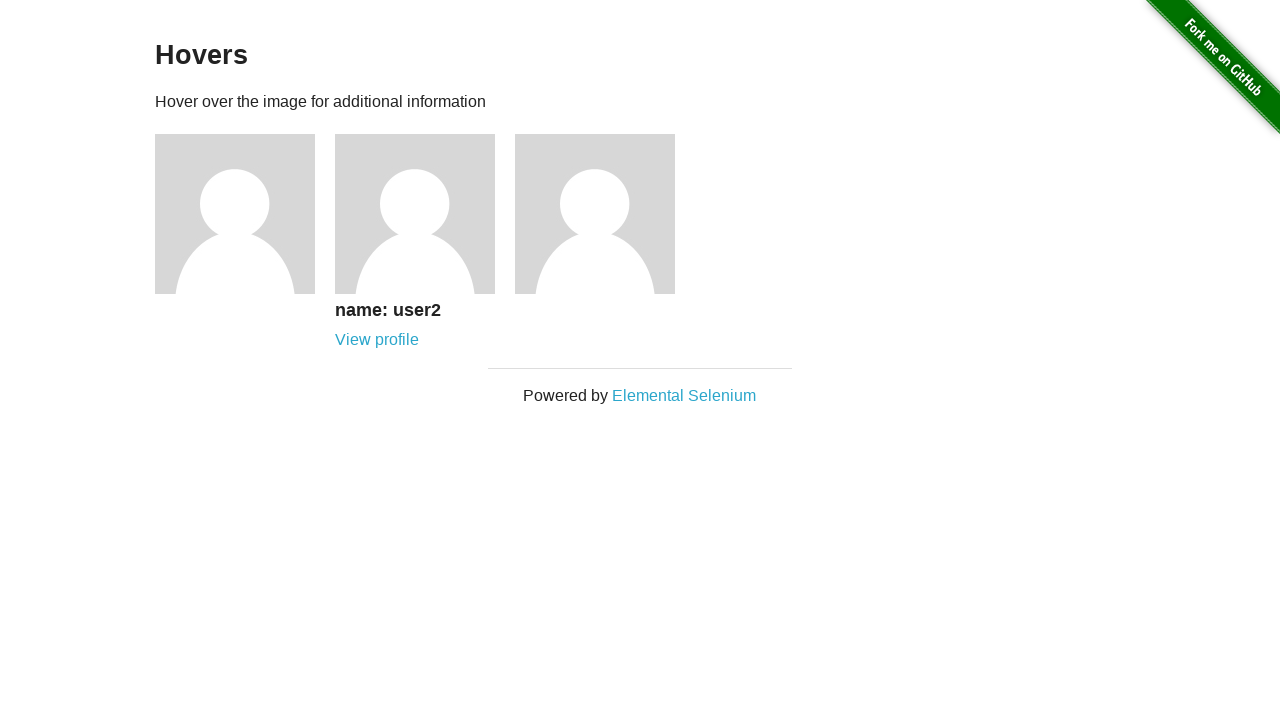

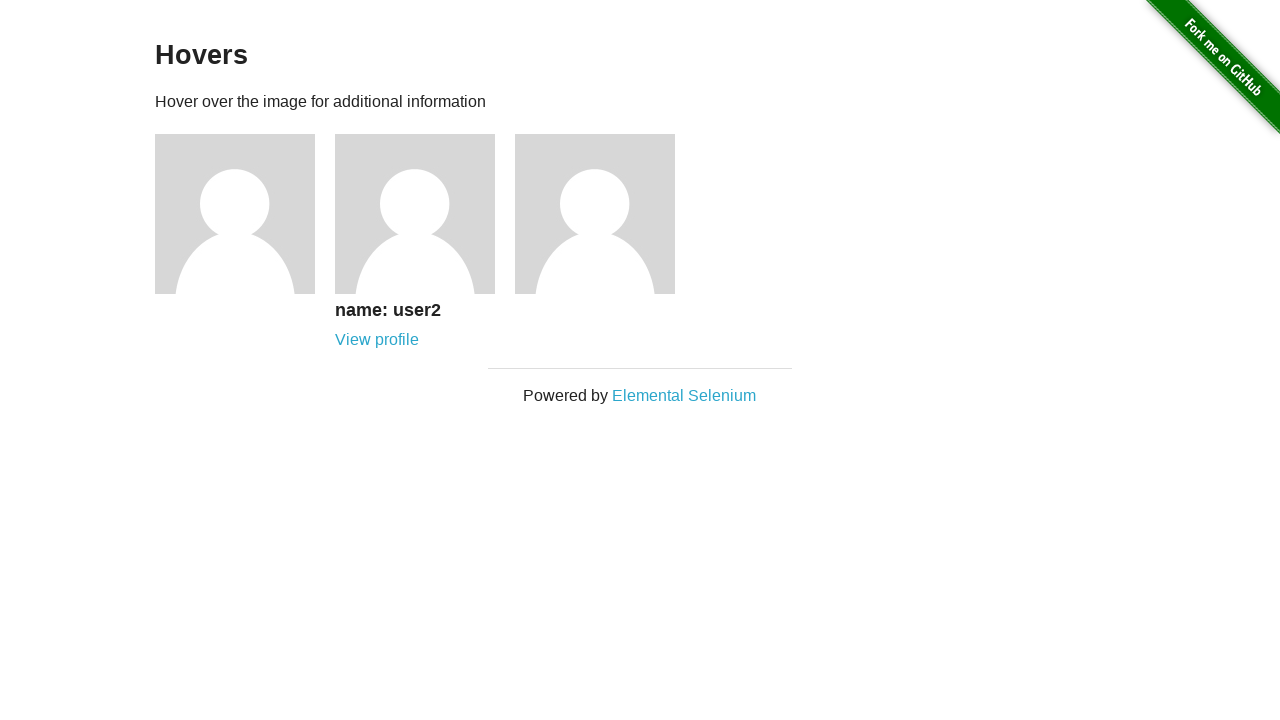